Opens the Flinders University homepage and verifies it loads

Starting URL: http://www.flinders.edu.au

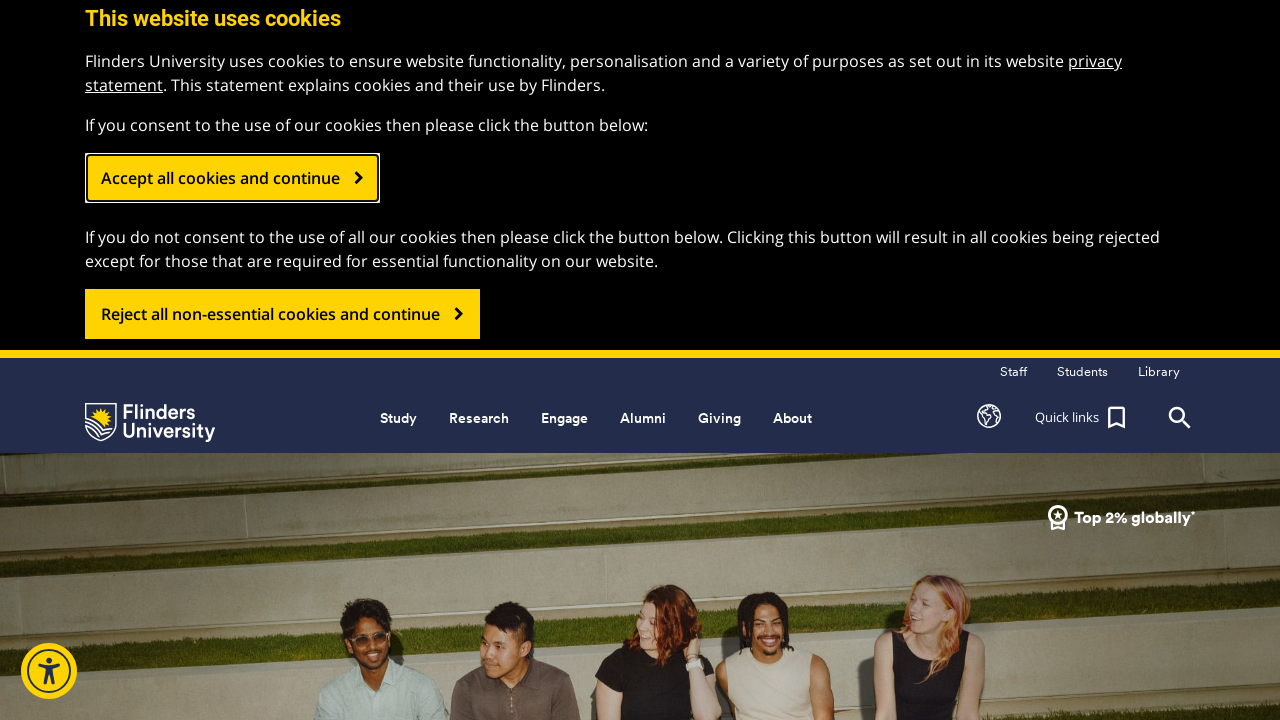

Navigated to Flinders University homepage
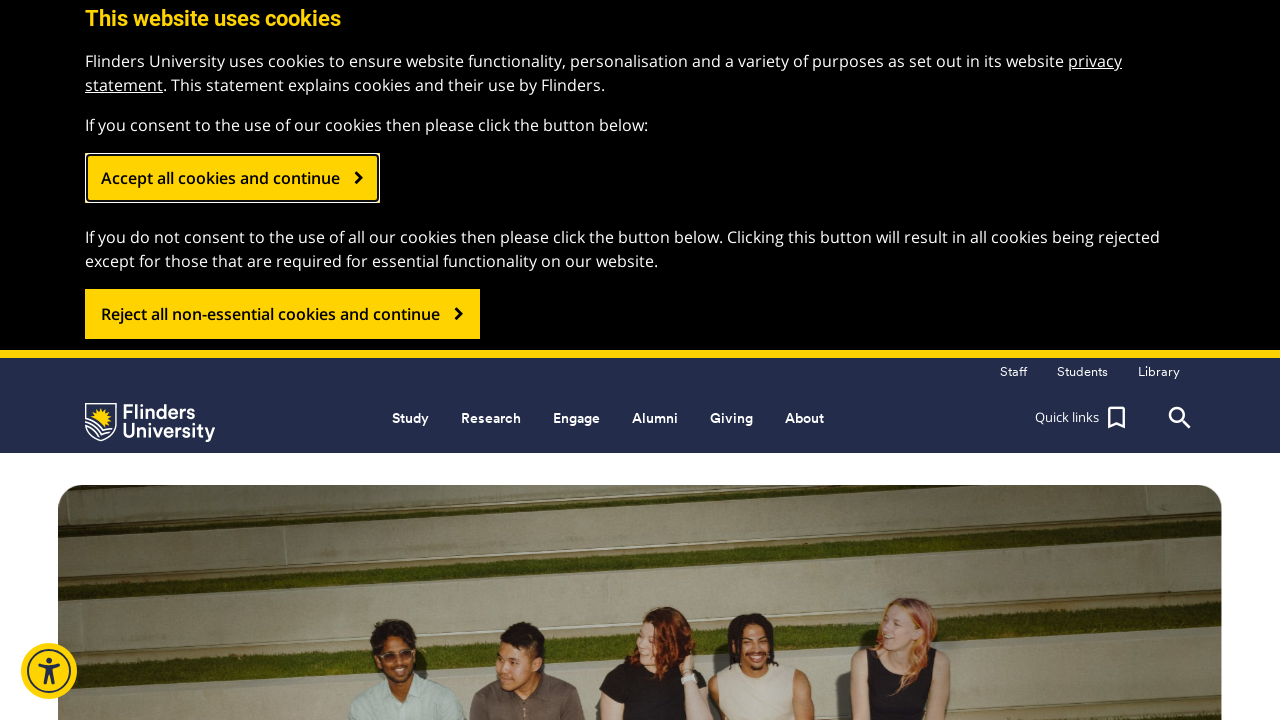

Waited for page DOM to load completely
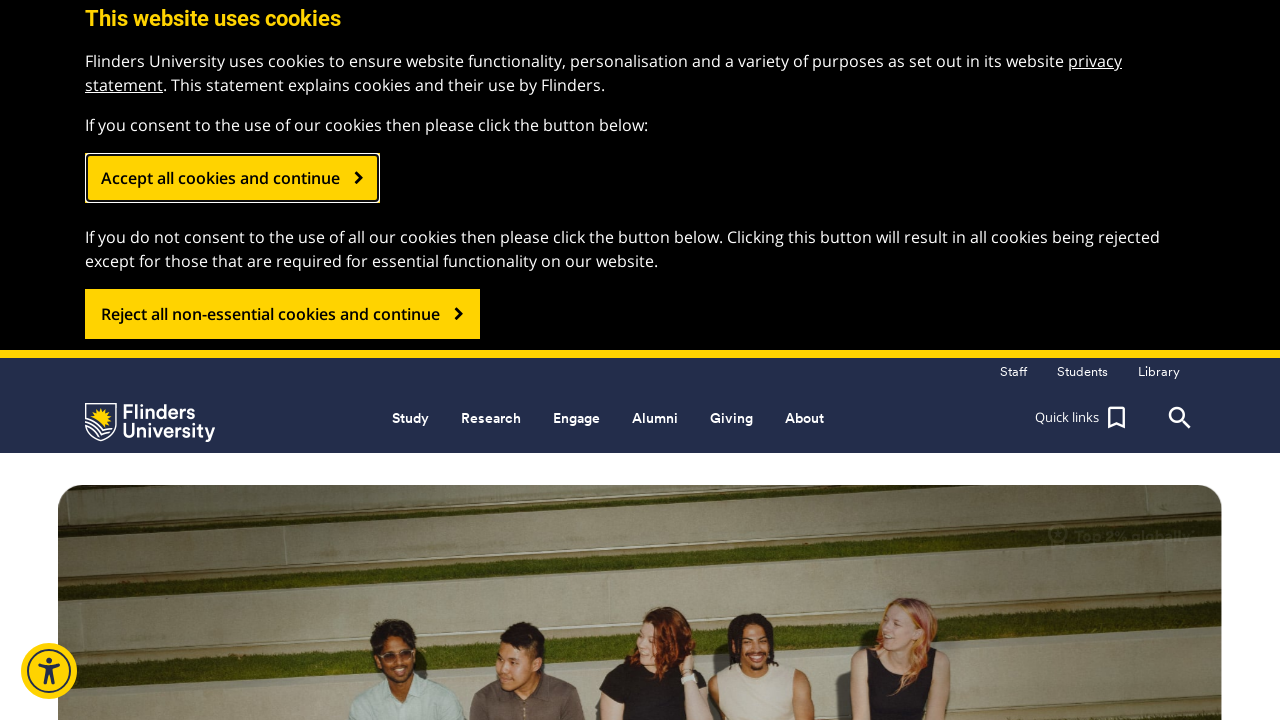

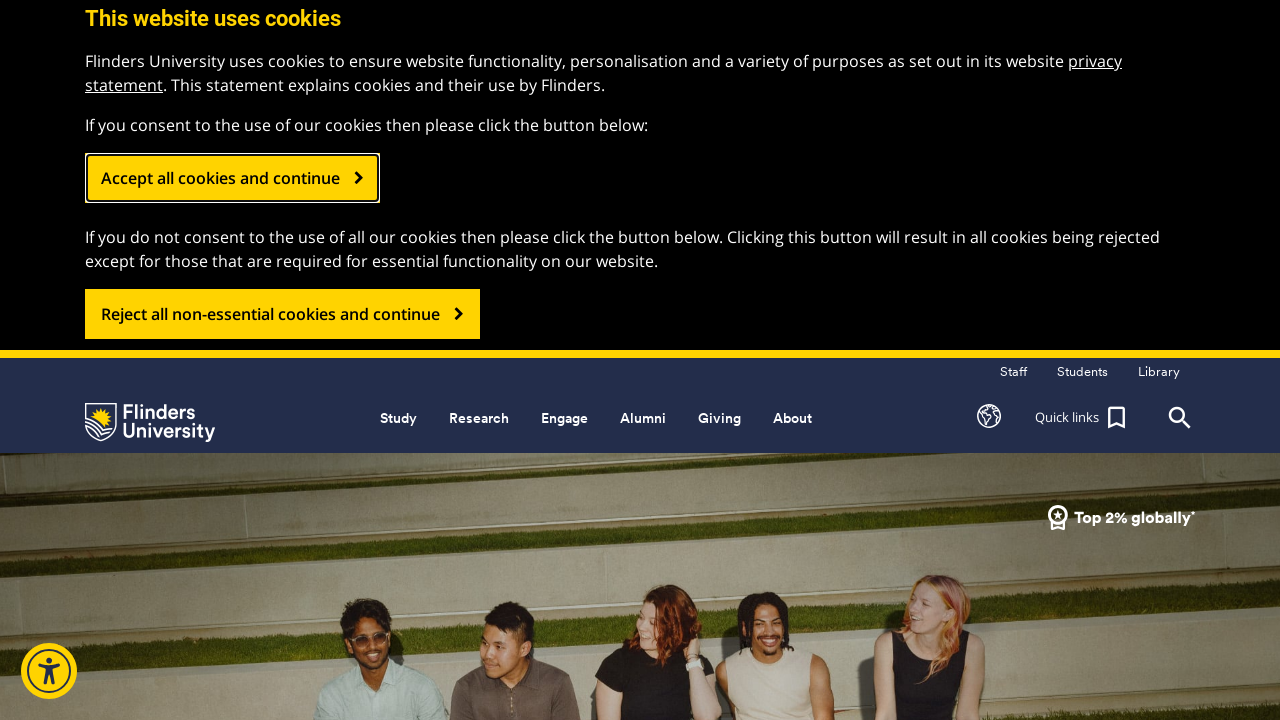